Parameterized test that searches for a name (Ross) on a banking demo website

Starting URL: http://zero.webappsecurity.com/index.html

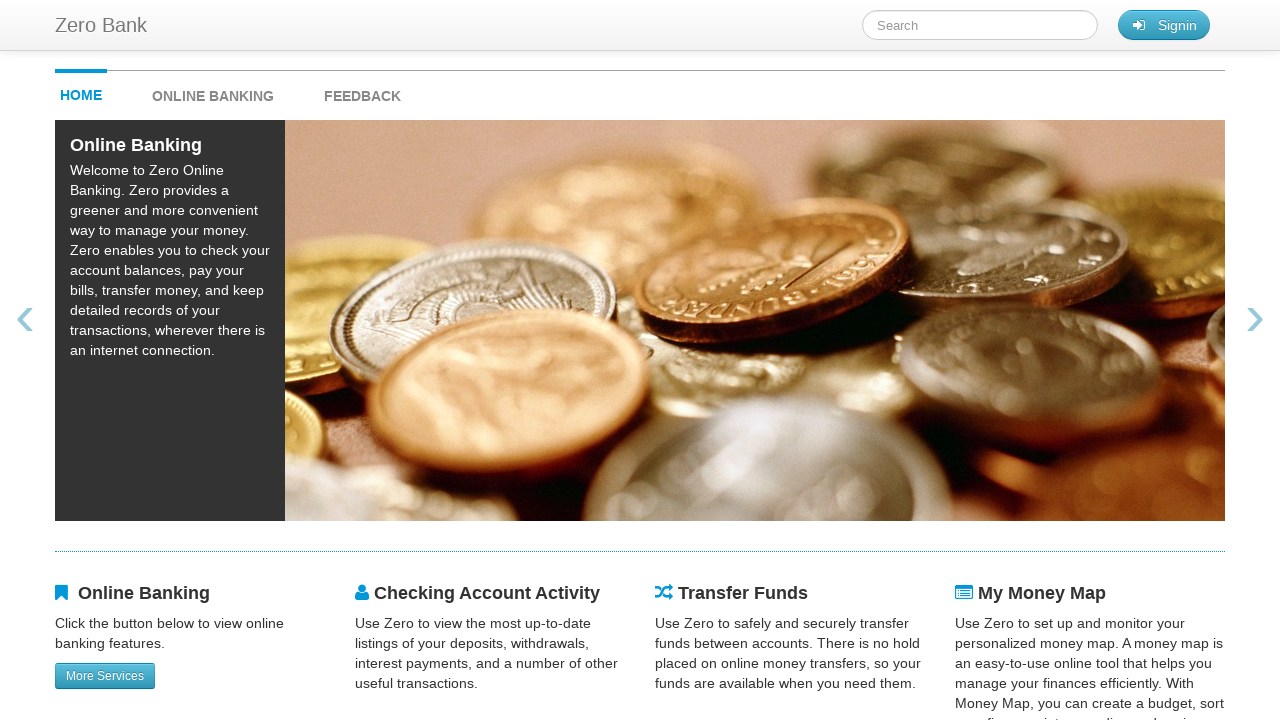

Navigated to Zero Bank website home page
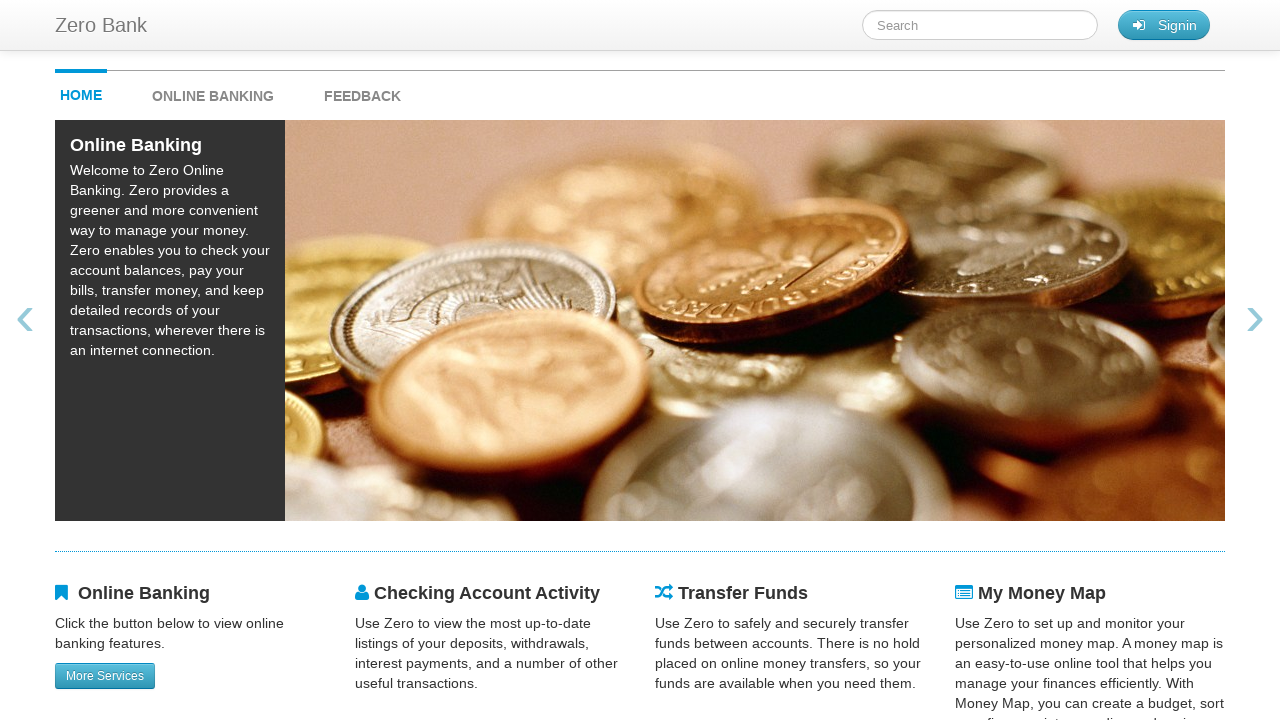

Clicked on search field at (980, 25) on #searchTerm
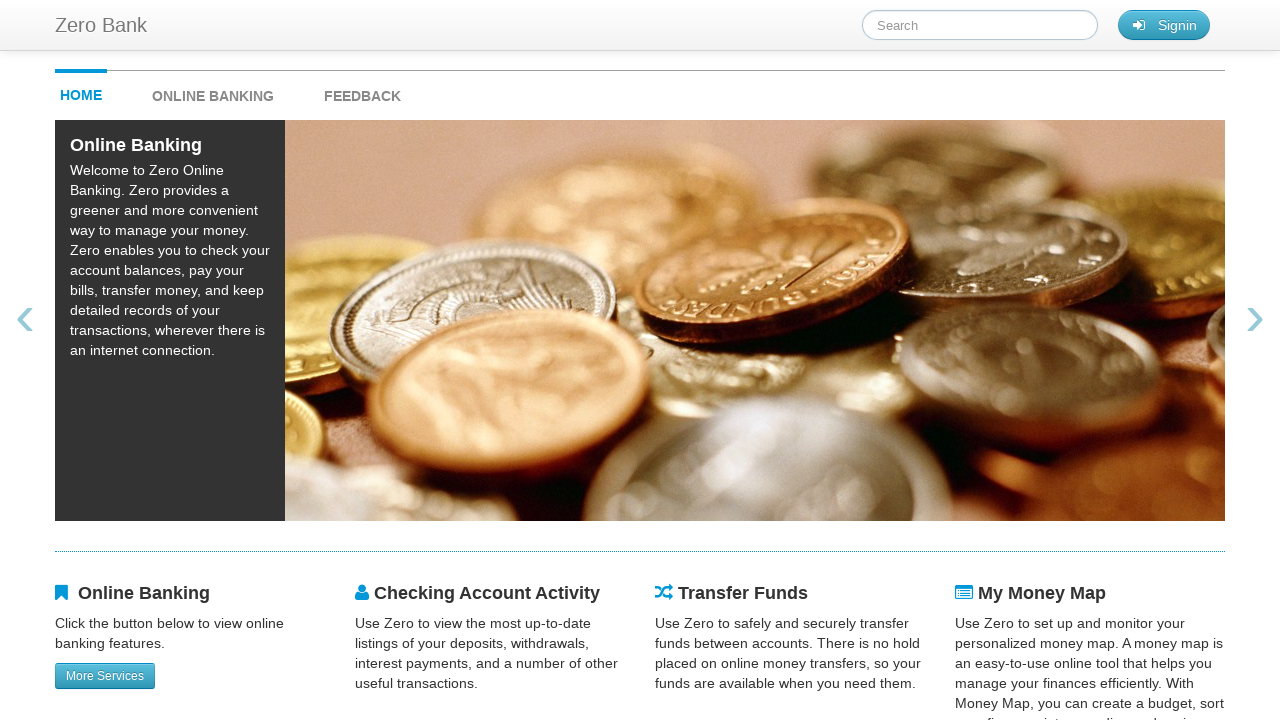

Filled search field with 'Ross' on #searchTerm
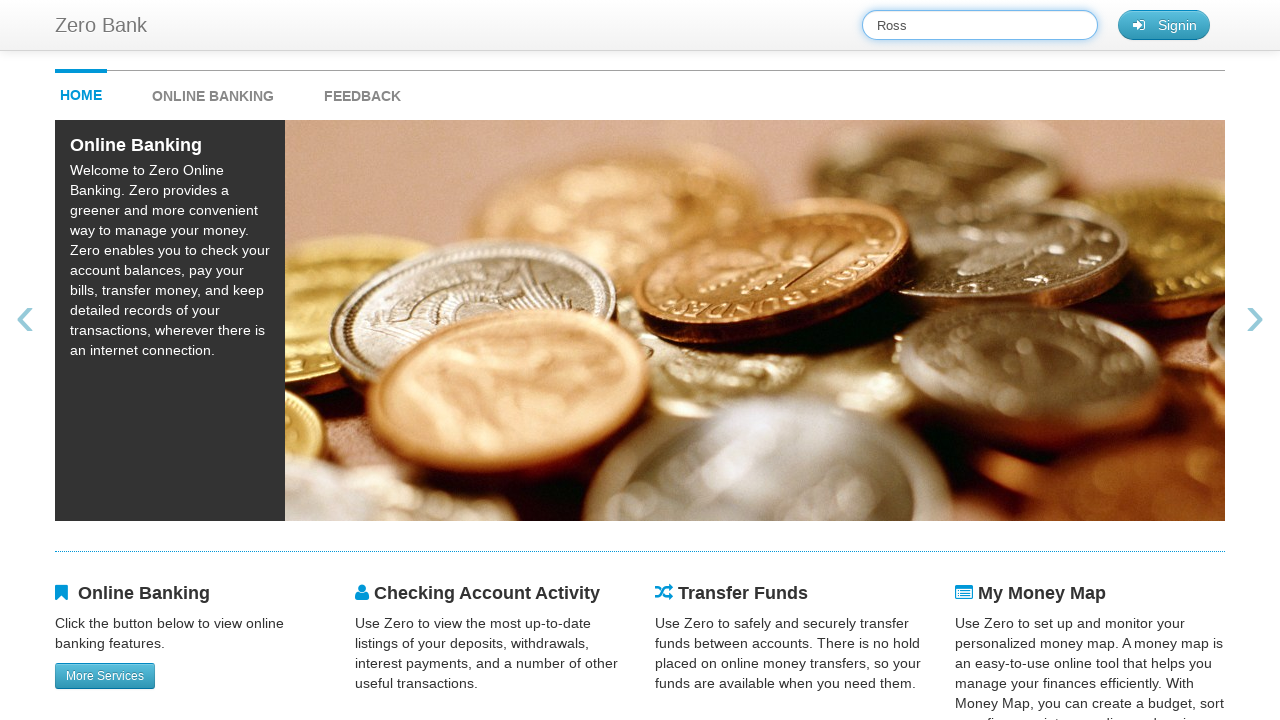

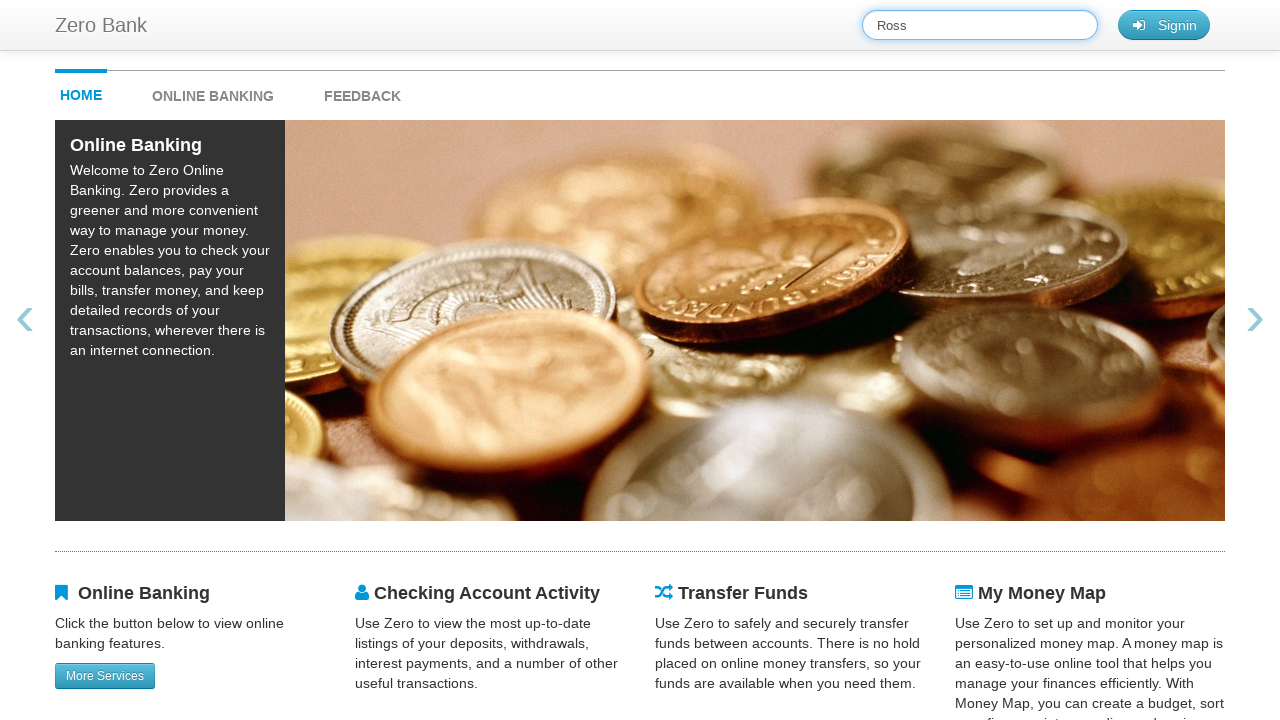